Verifies that email and password input fields on a login form do not overlap visually by comparing their Y coordinates and heights

Starting URL: https://demoapps.qspiders.com/ui/login

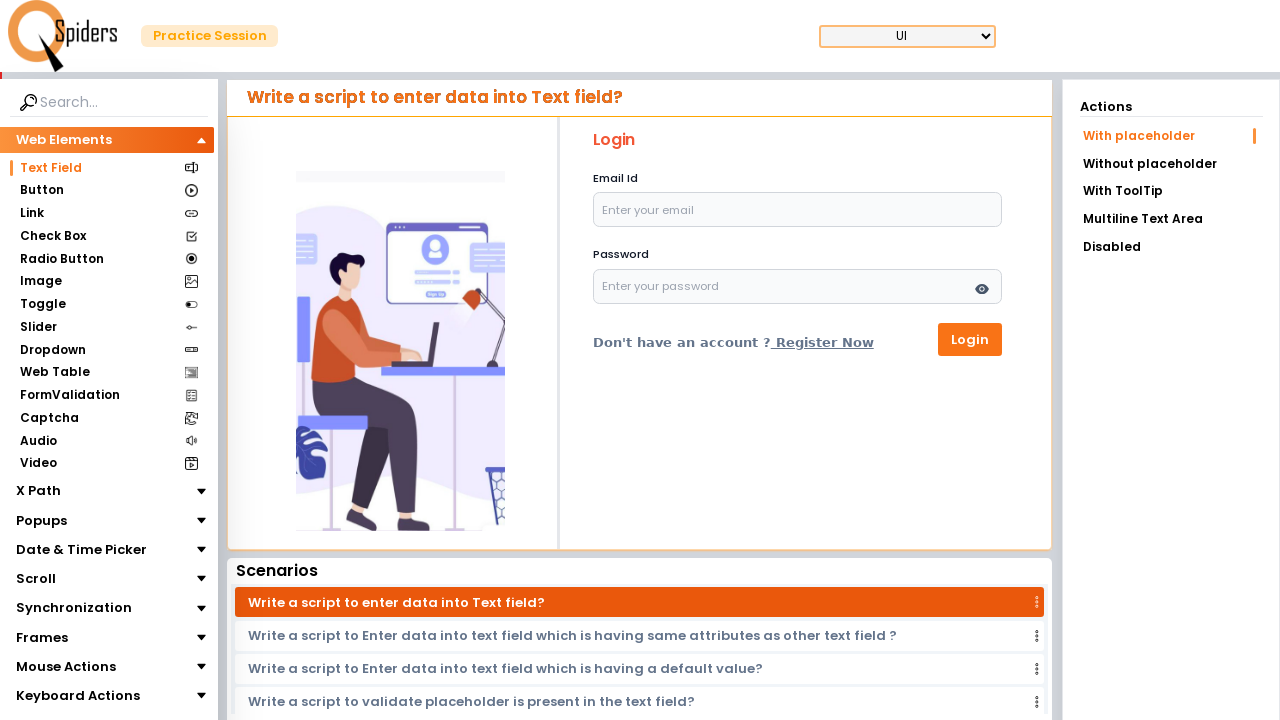

Navigated to login page at https://demoapps.qspiders.com/ui/login
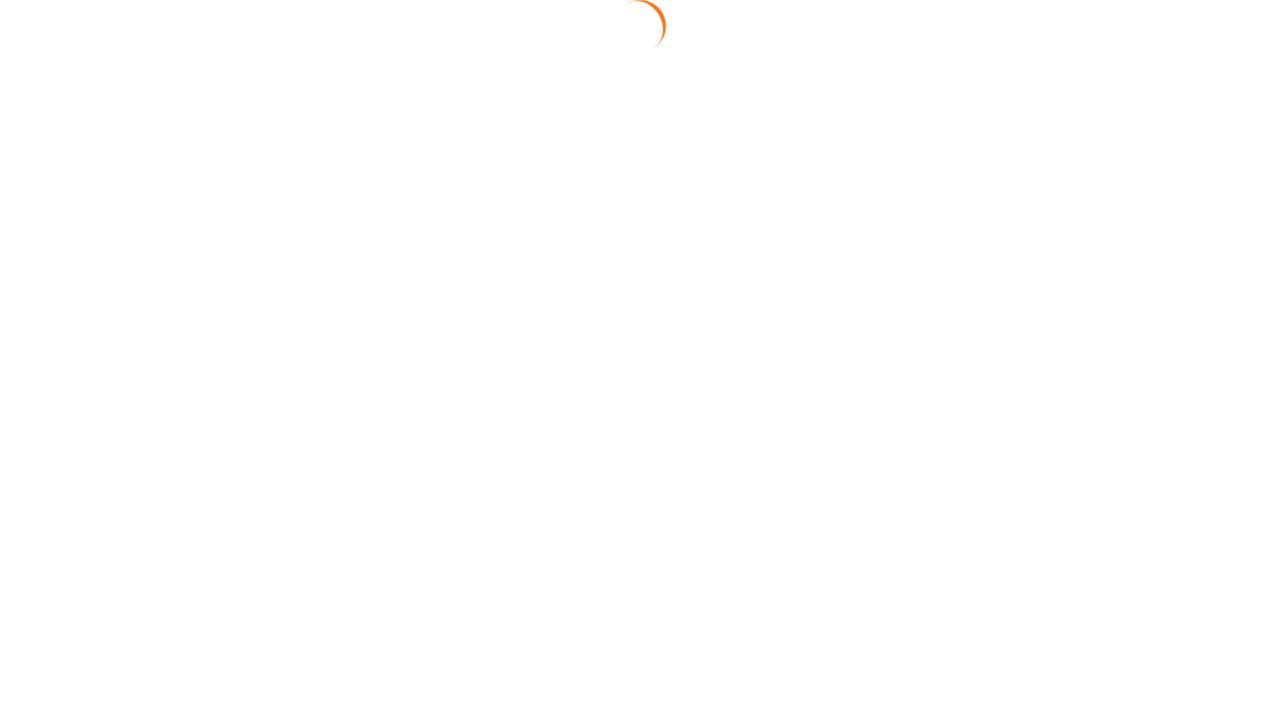

Located email input field with selector #email
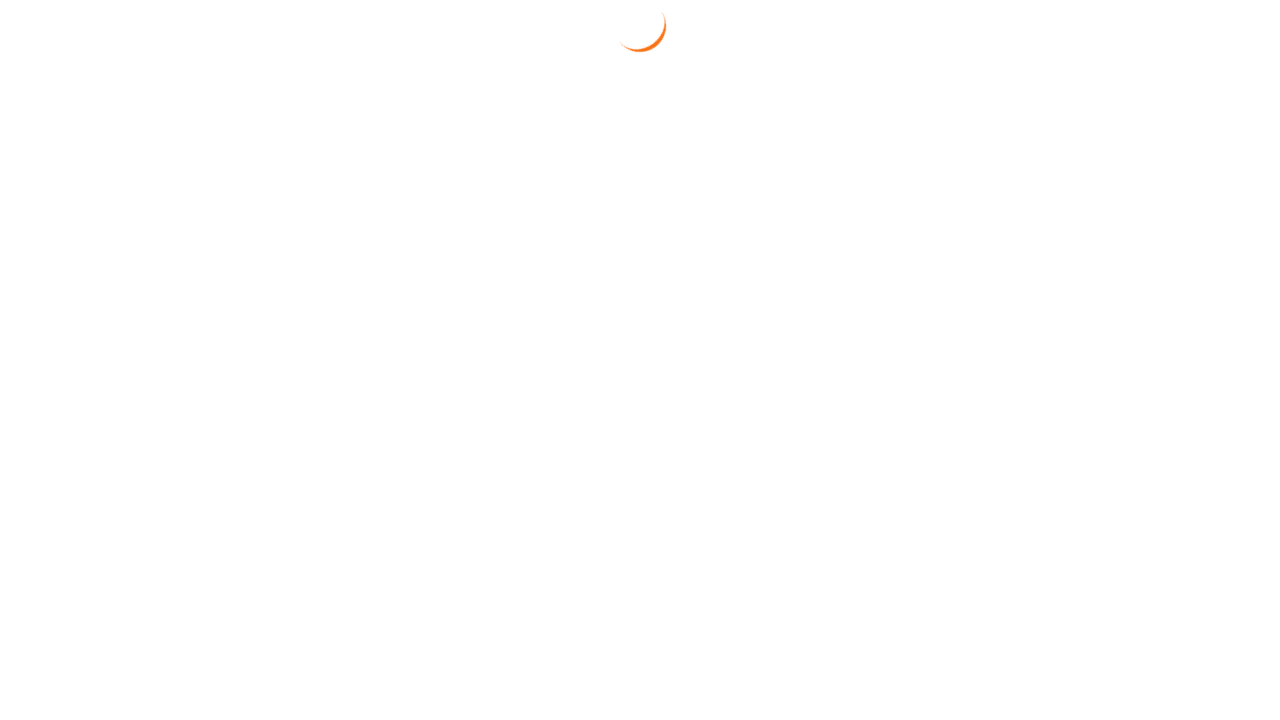

Located password input field with selector #password
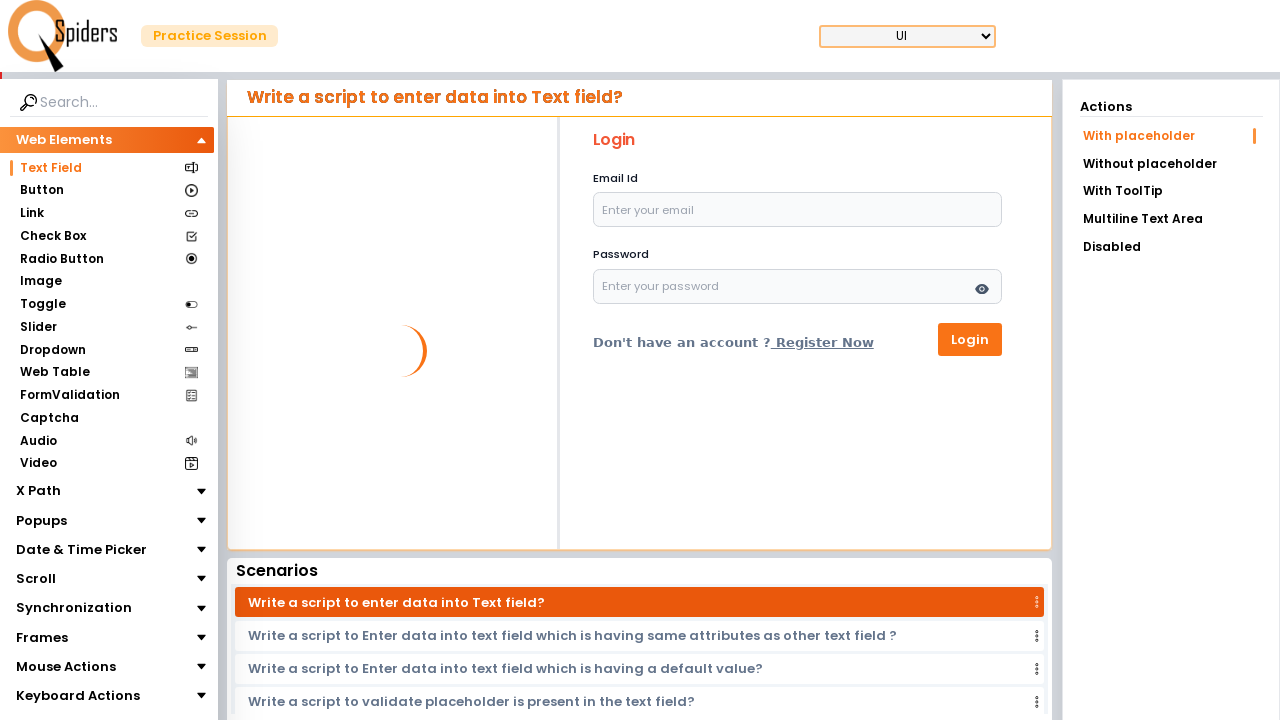

Retrieved bounding box coordinates for email input field
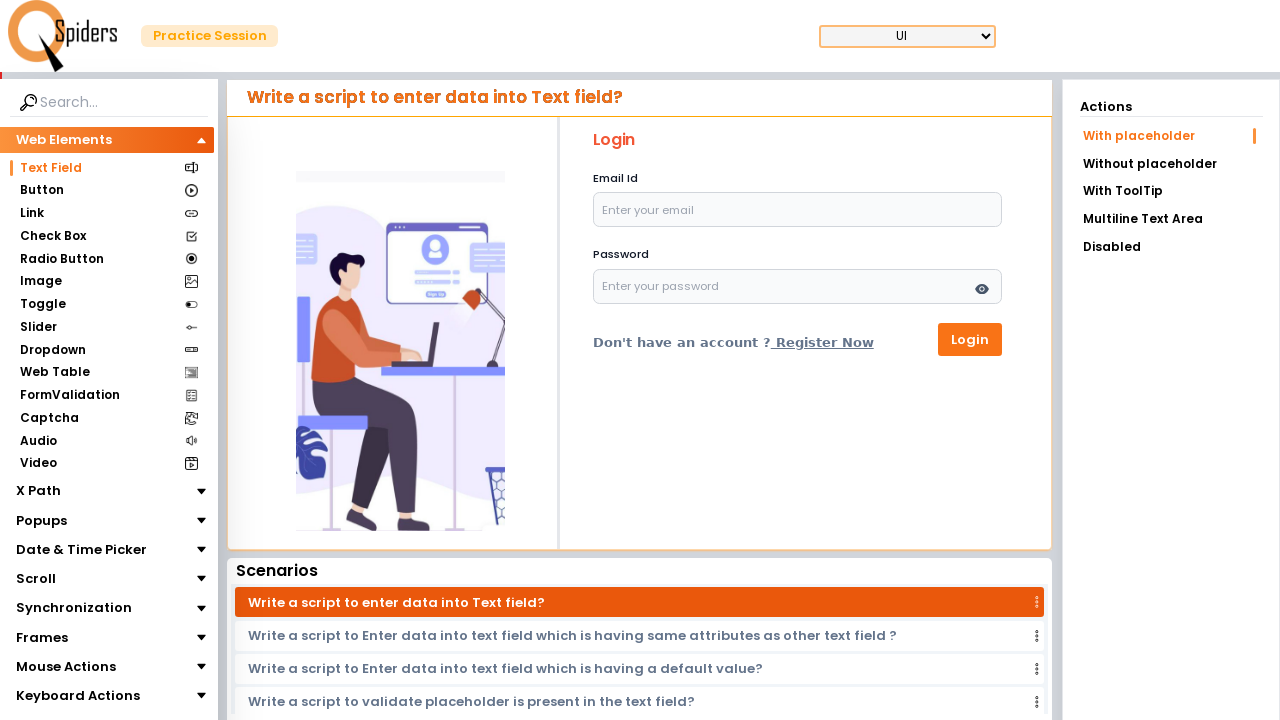

Retrieved bounding box coordinates for password input field
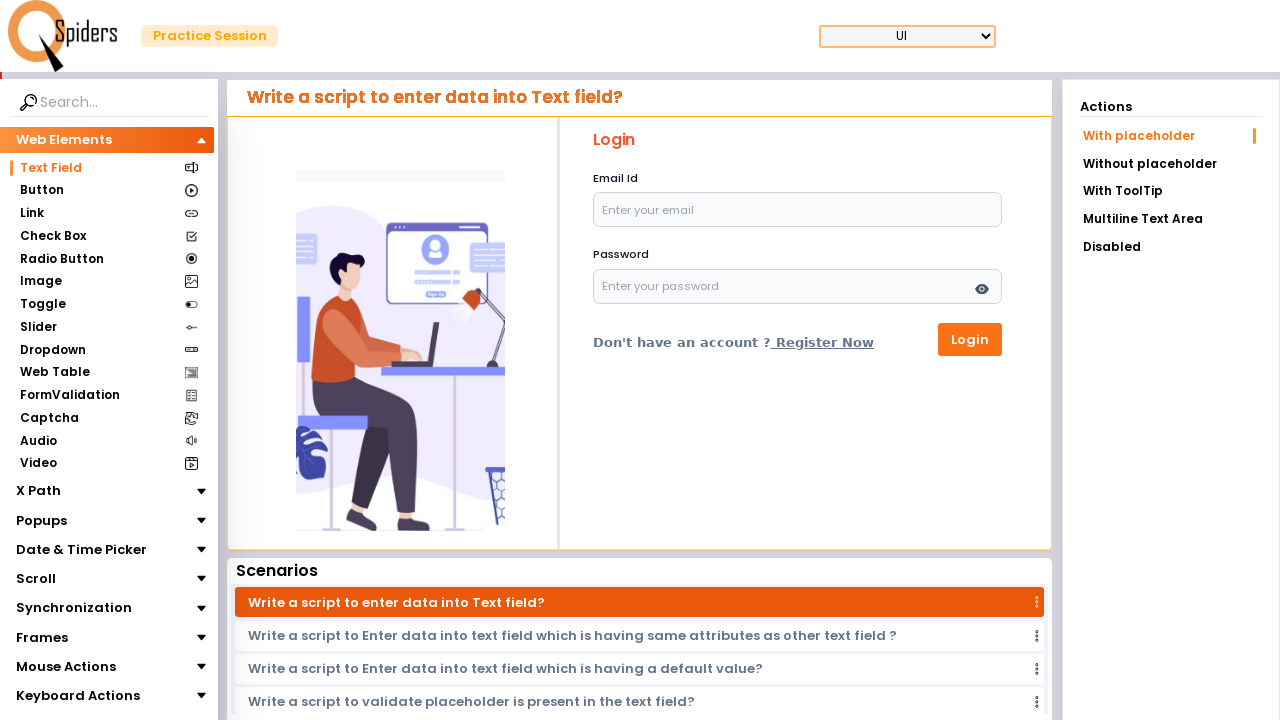

Verified no overlap: Email field ends at Y=226.921875, Password field starts at Y=269.171875 - PASS
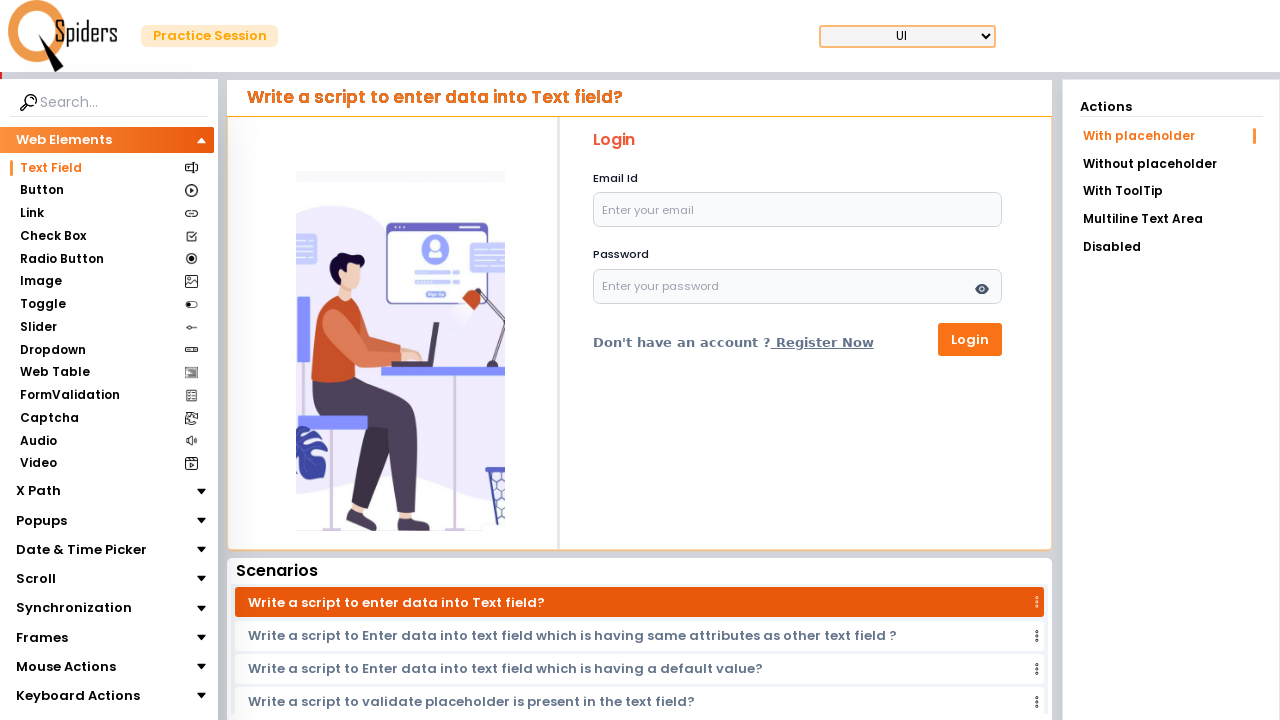

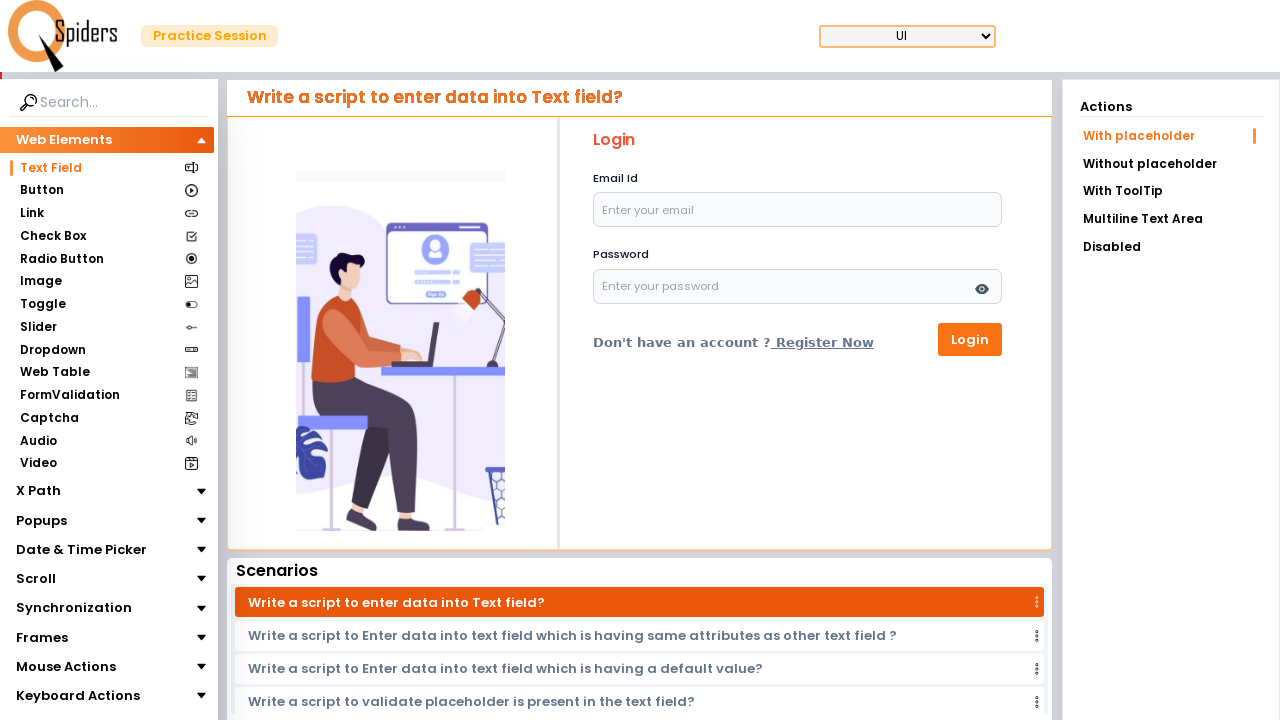